Tests accepting a JavaScript prompt dialog without entering any text

Starting URL: https://the-internet.herokuapp.com/javascript_alerts

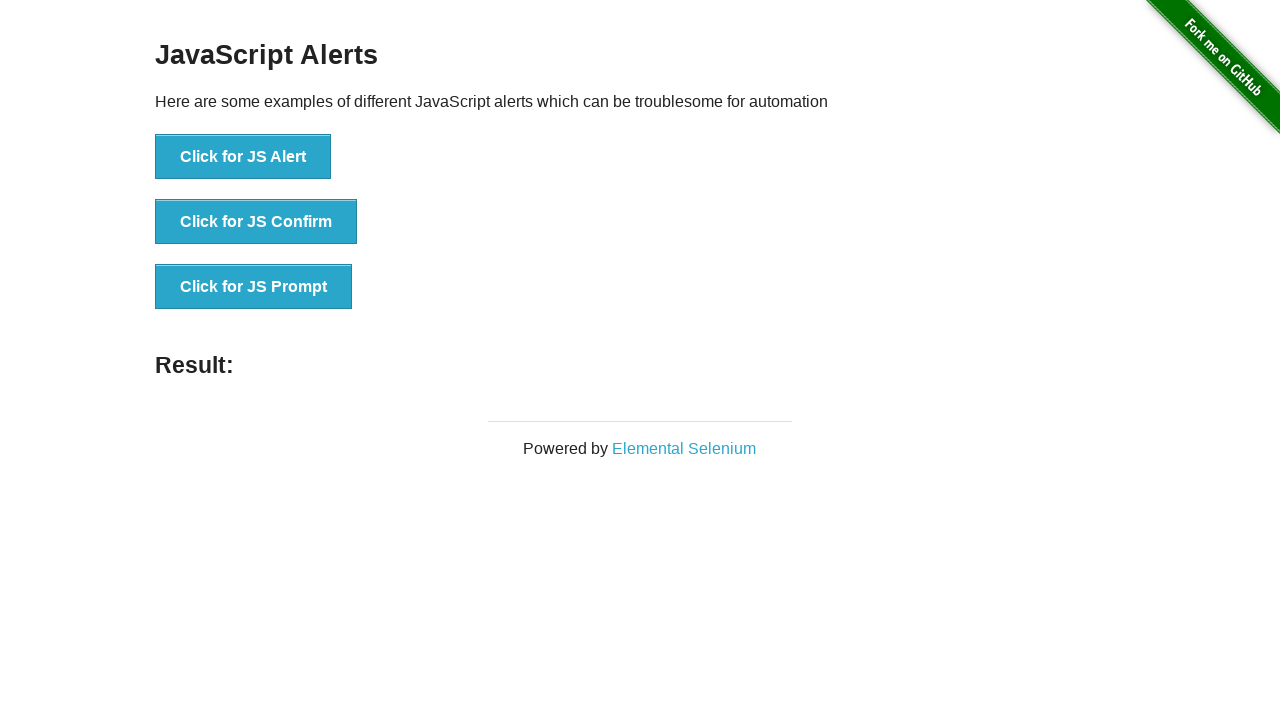

Set up dialog handler to accept prompts without entering text
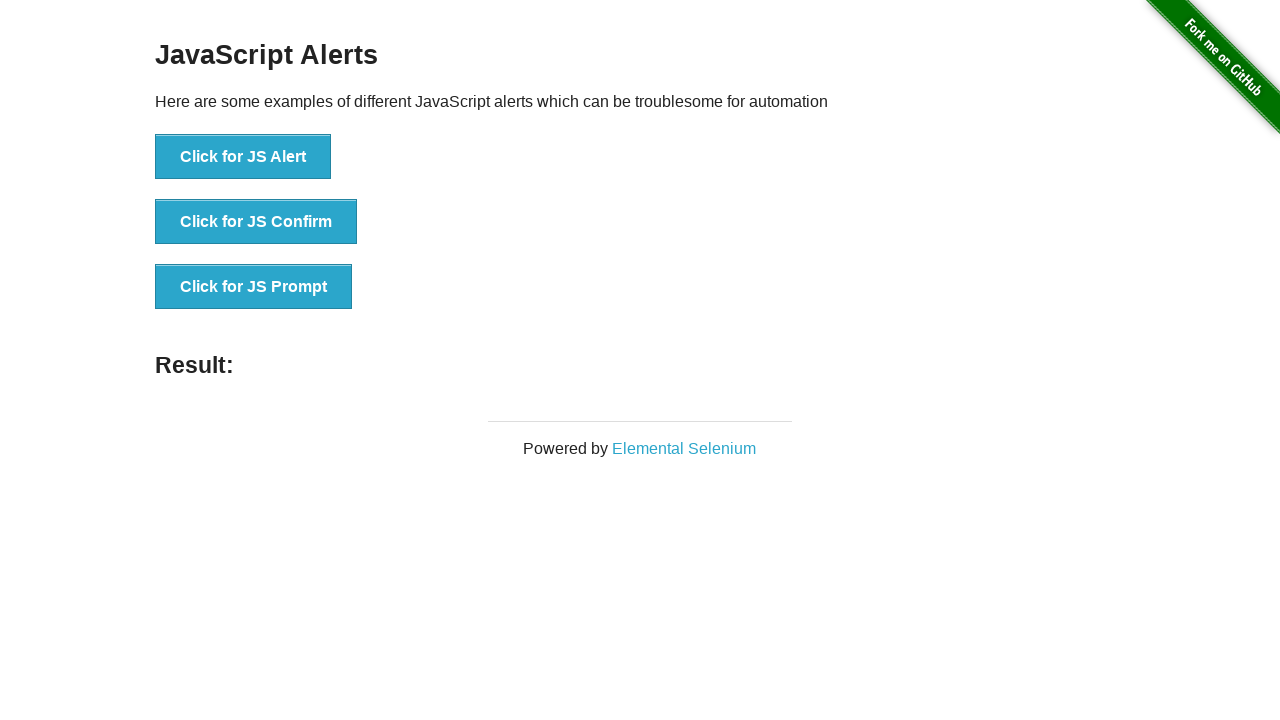

Clicked the JS Prompt button at (254, 287) on xpath=//*[text()="Click for JS Prompt"]
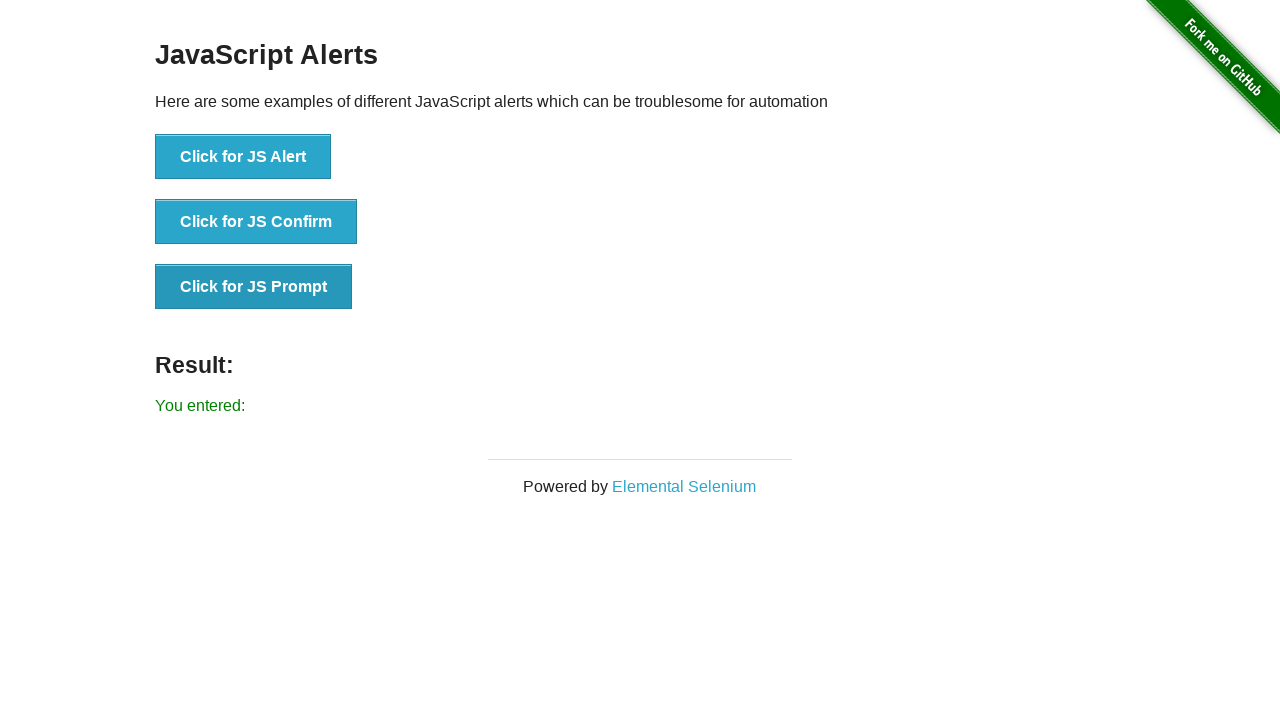

Result message appeared on page
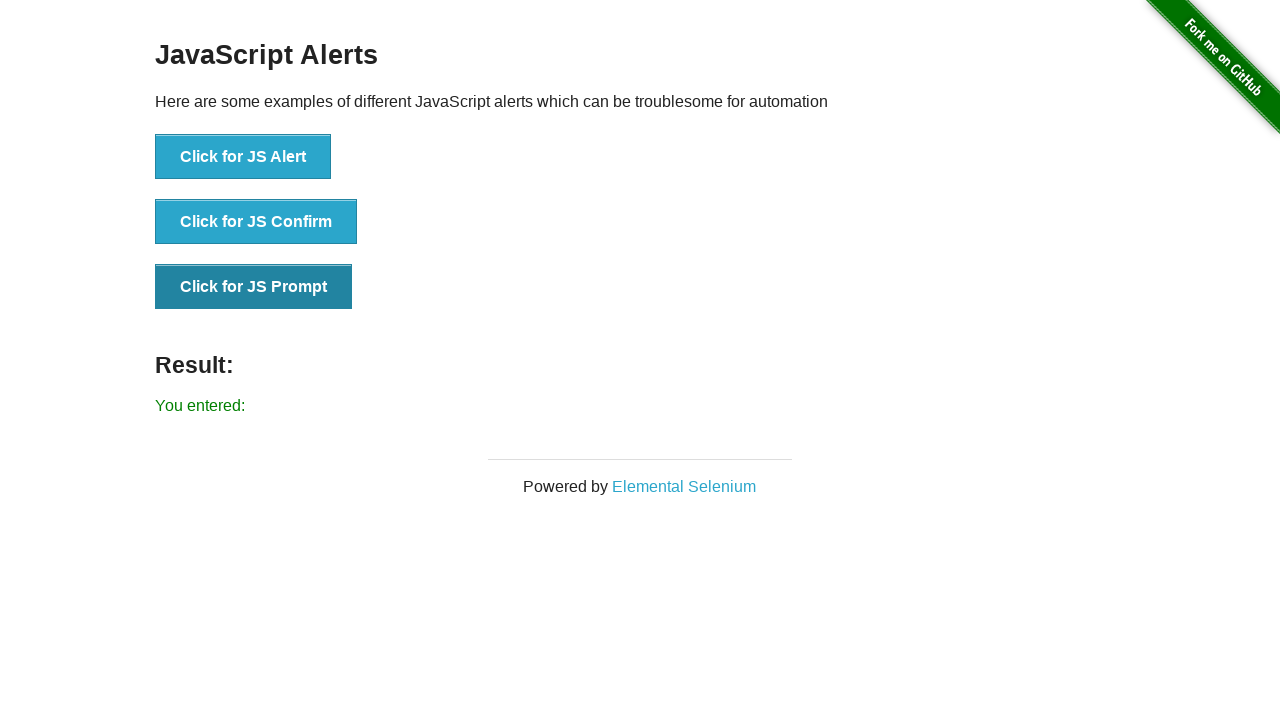

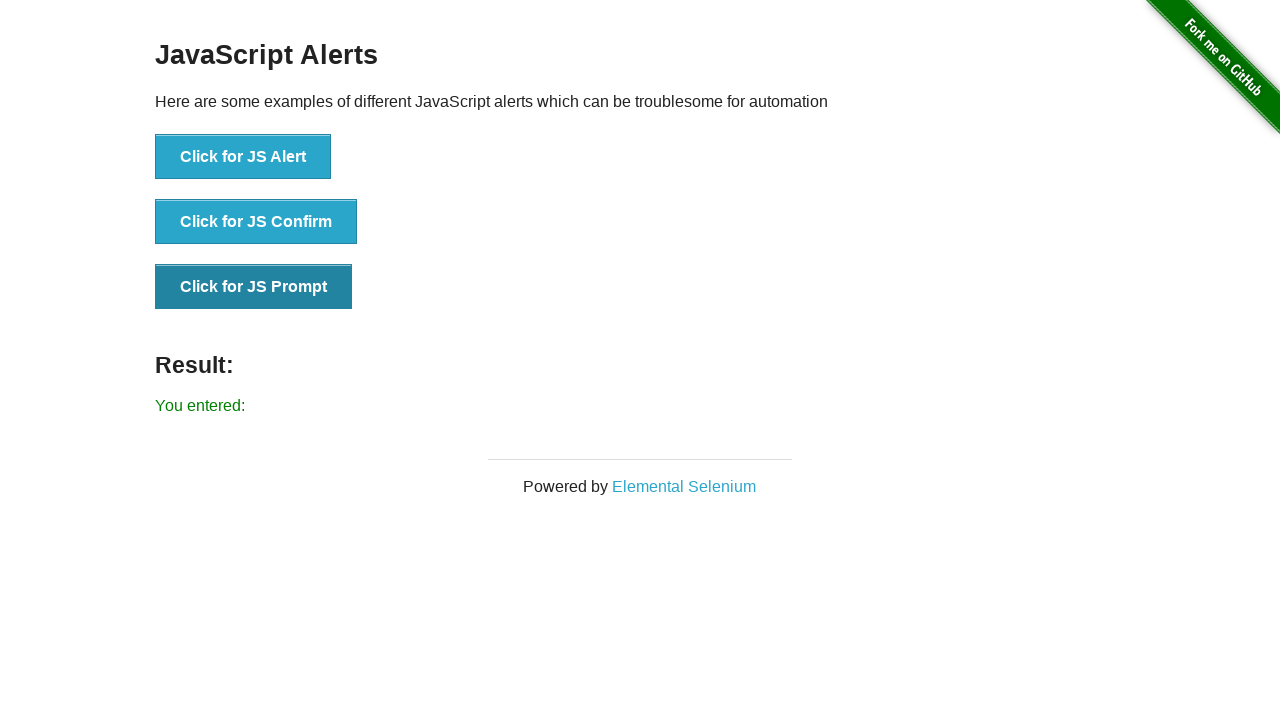